Navigates to the first 4 authors' about pages to view their birth information

Starting URL: https://quotes.toscrape.com/

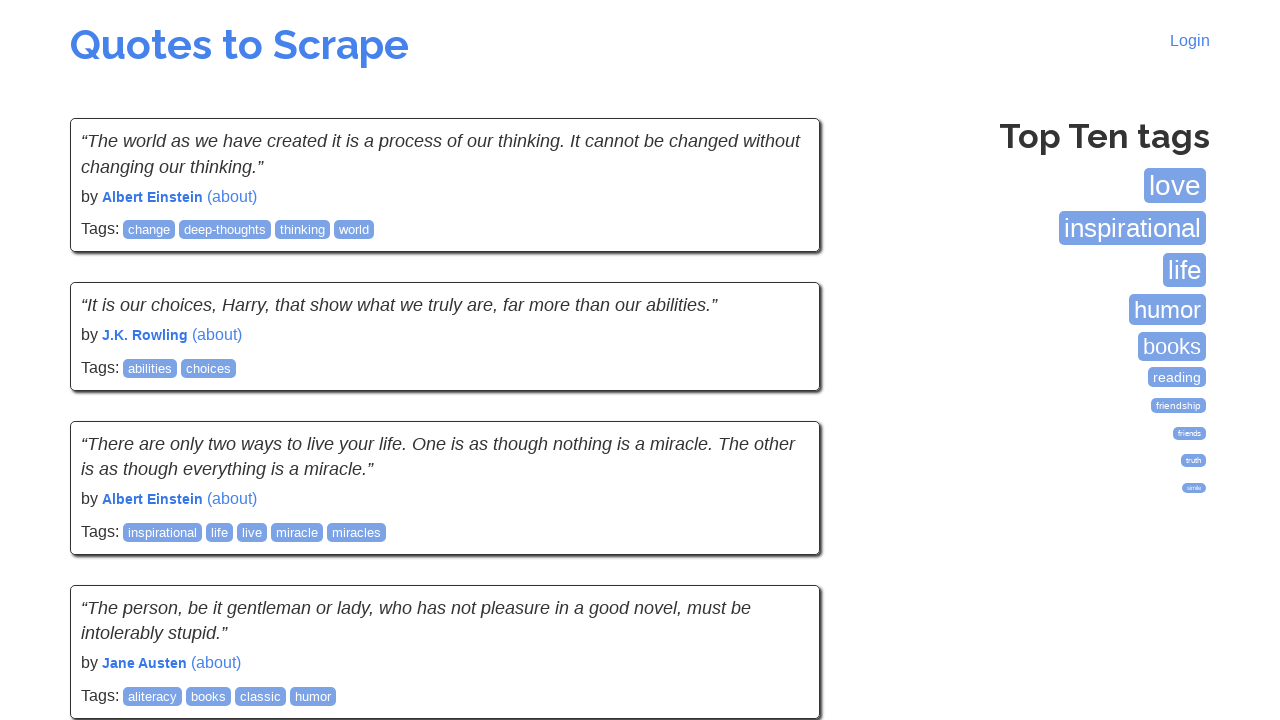

Navigated to quotes.toscrape.com homepage
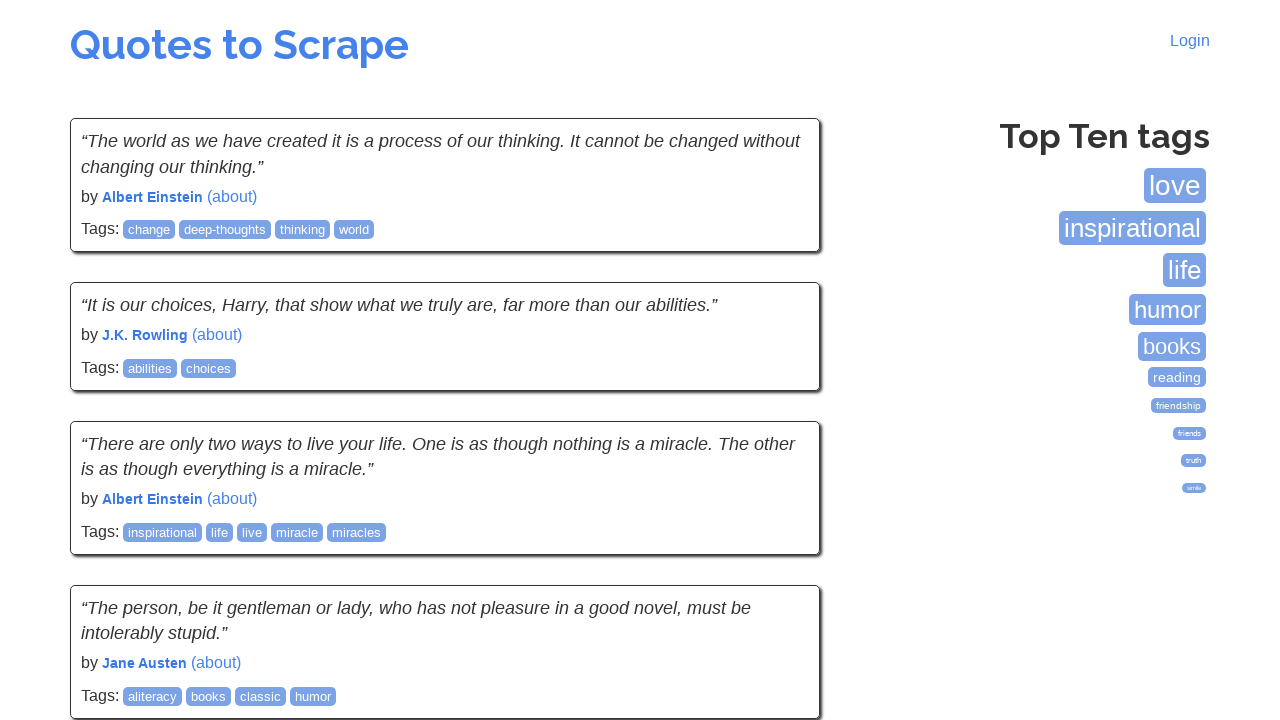

Clicked about link for author 1 at (232, 196) on (//small[@class='author']/following-sibling::a)[1]
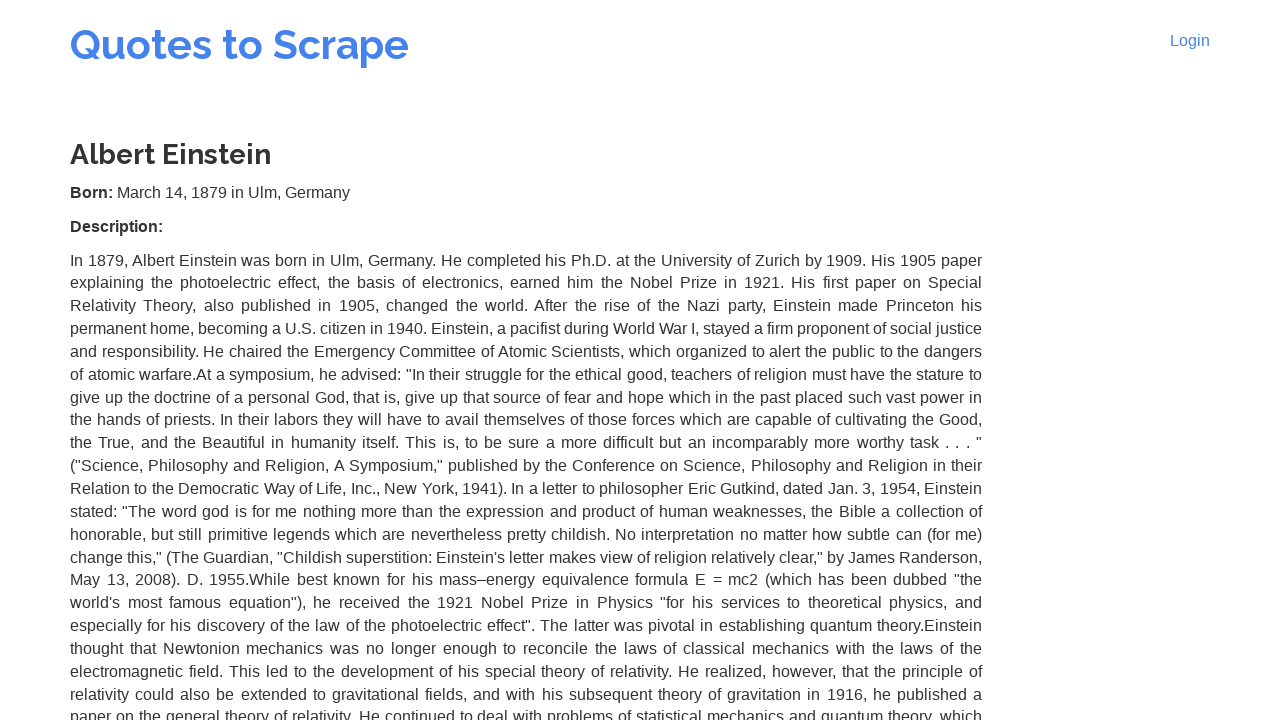

Author 1 details page loaded with author title visible
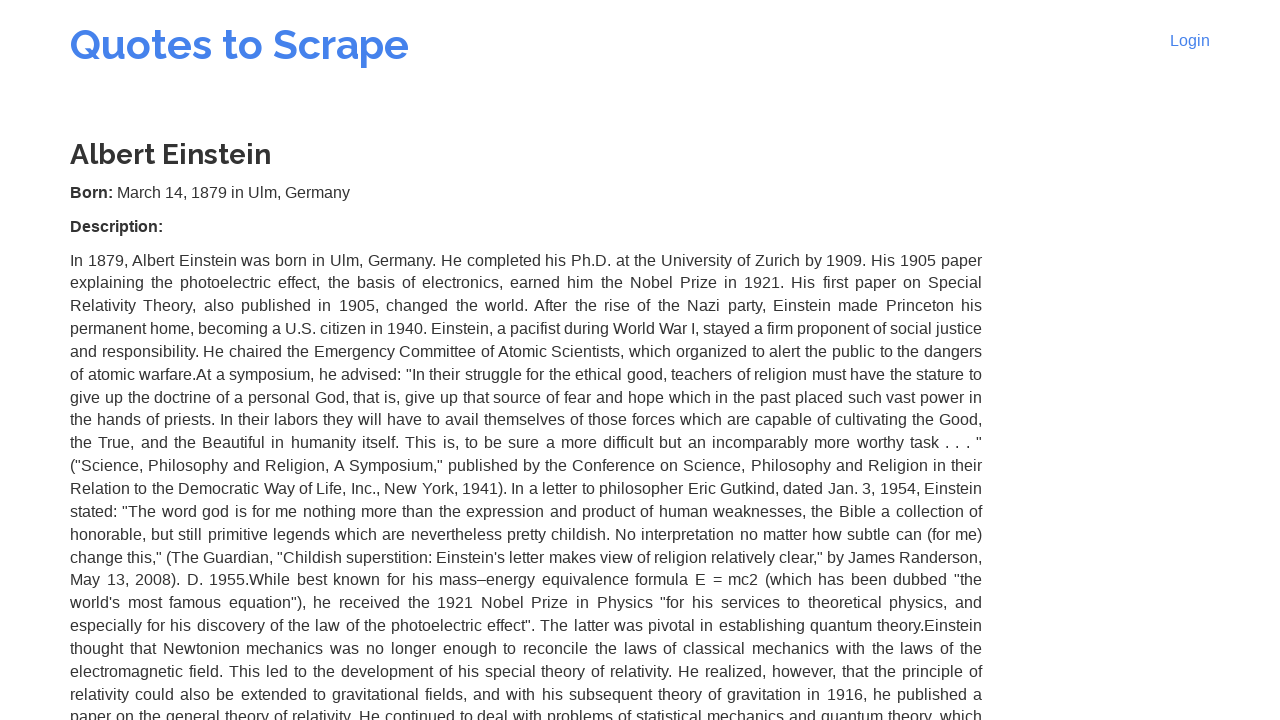

Navigated back from author 1 details page
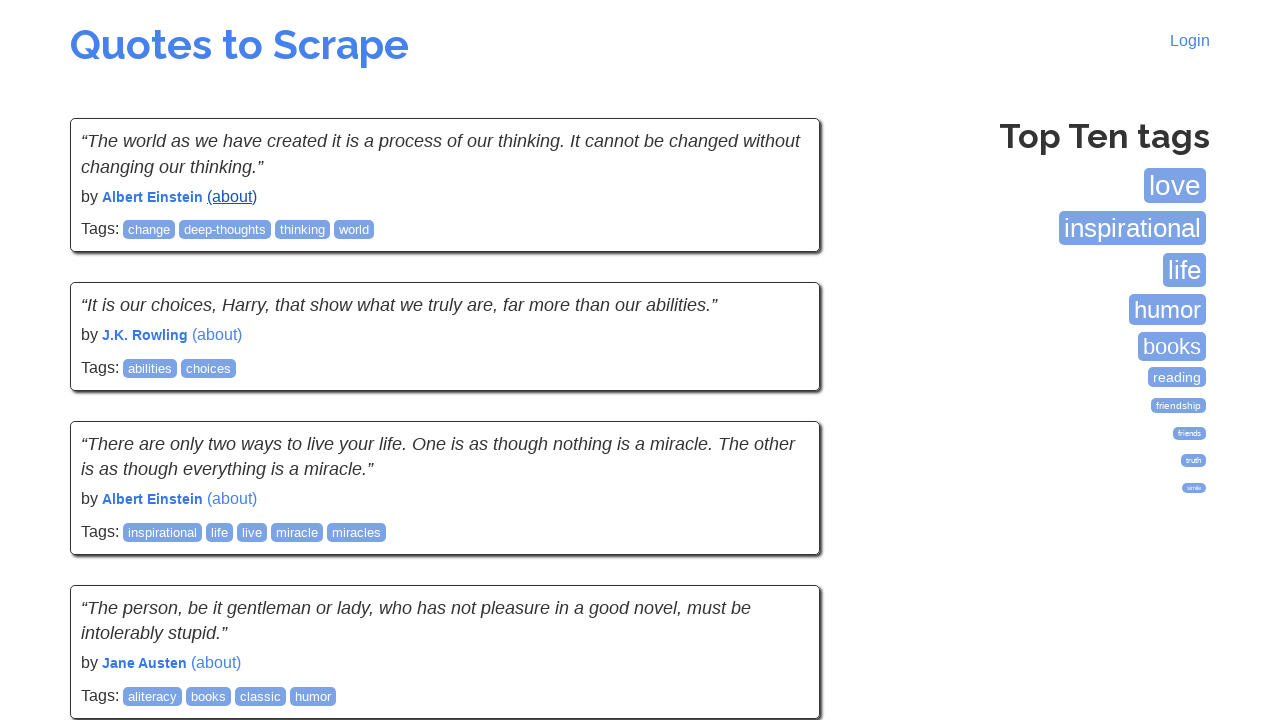

Homepage loaded with network idle state reached
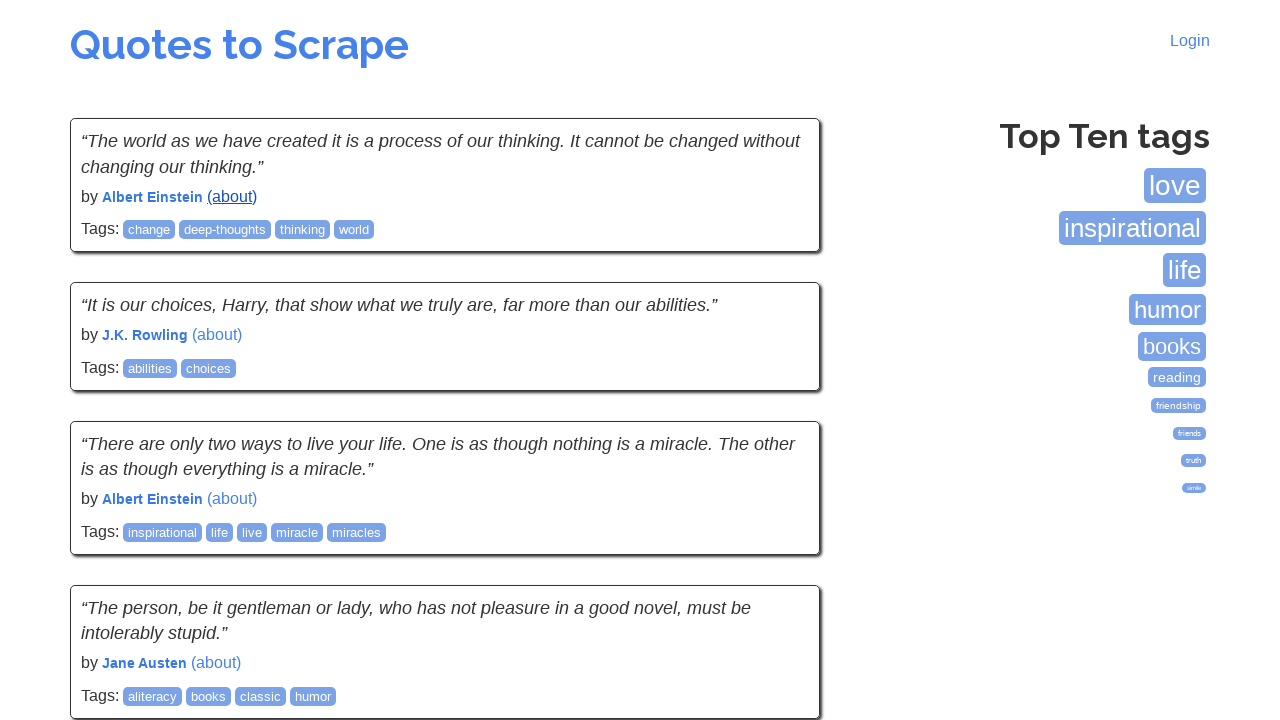

Clicked about link for author 2 at (217, 334) on (//small[@class='author']/following-sibling::a)[2]
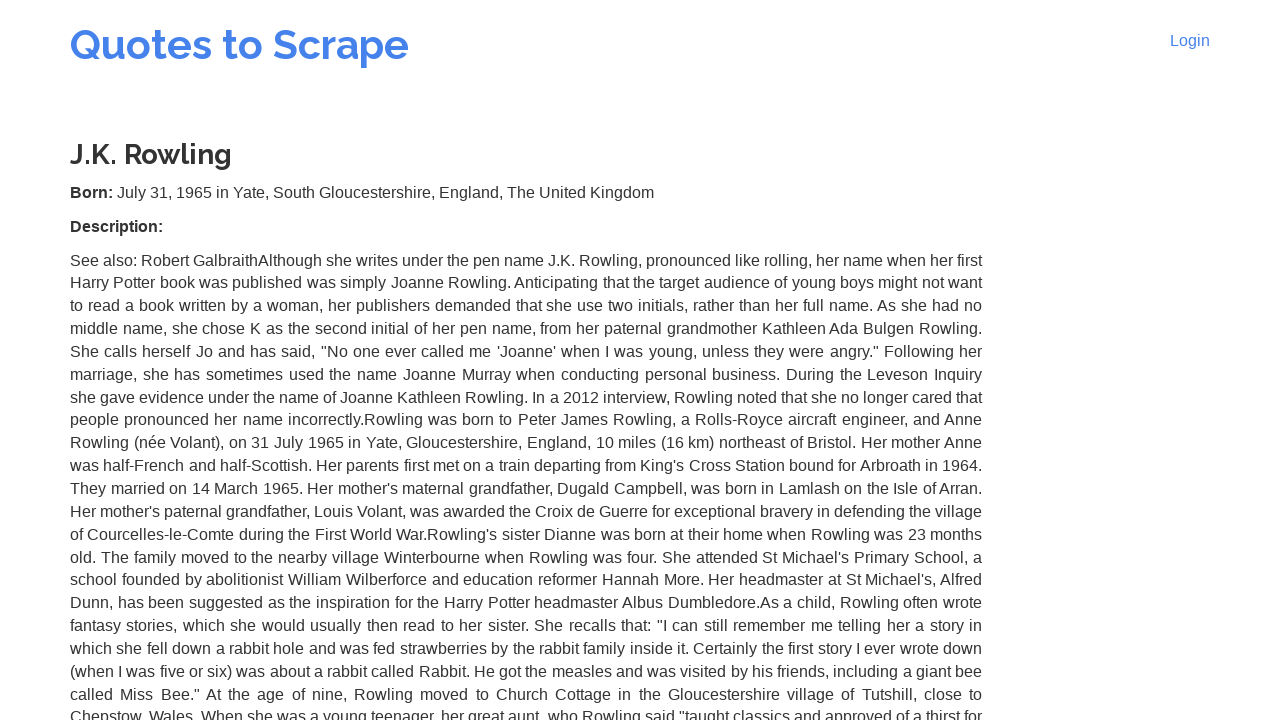

Author 2 details page loaded with author title visible
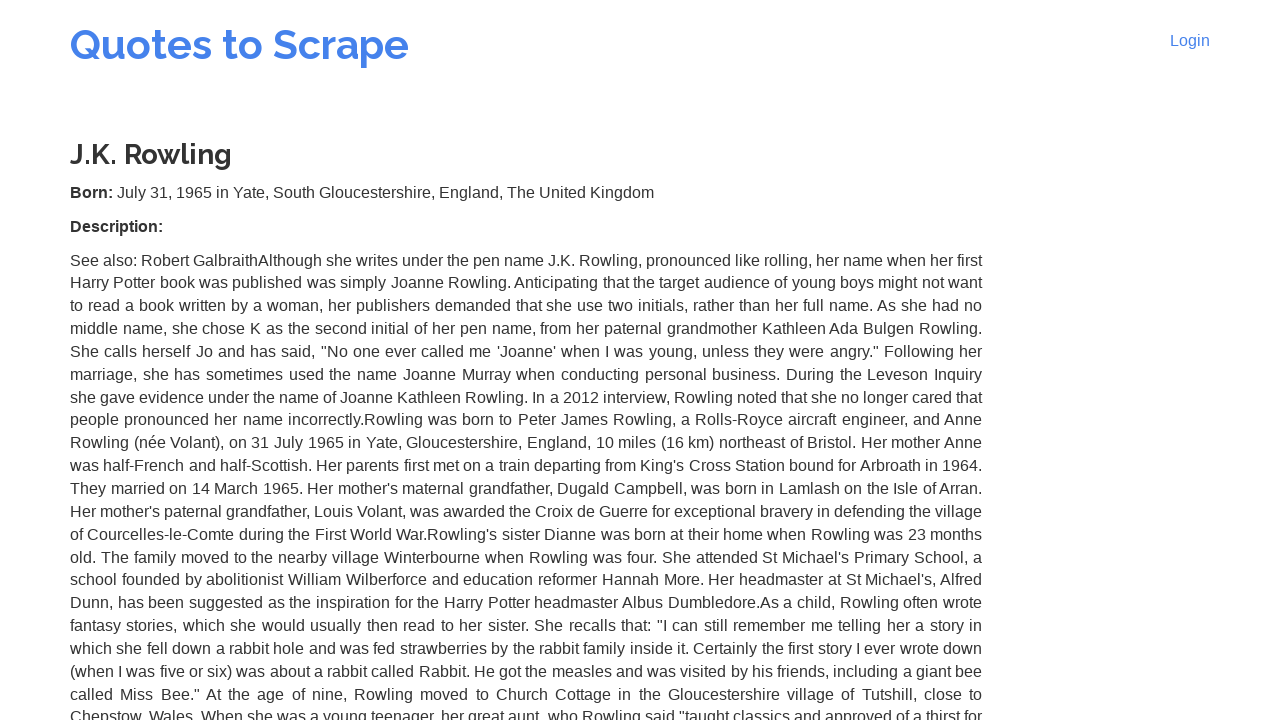

Navigated back from author 2 details page
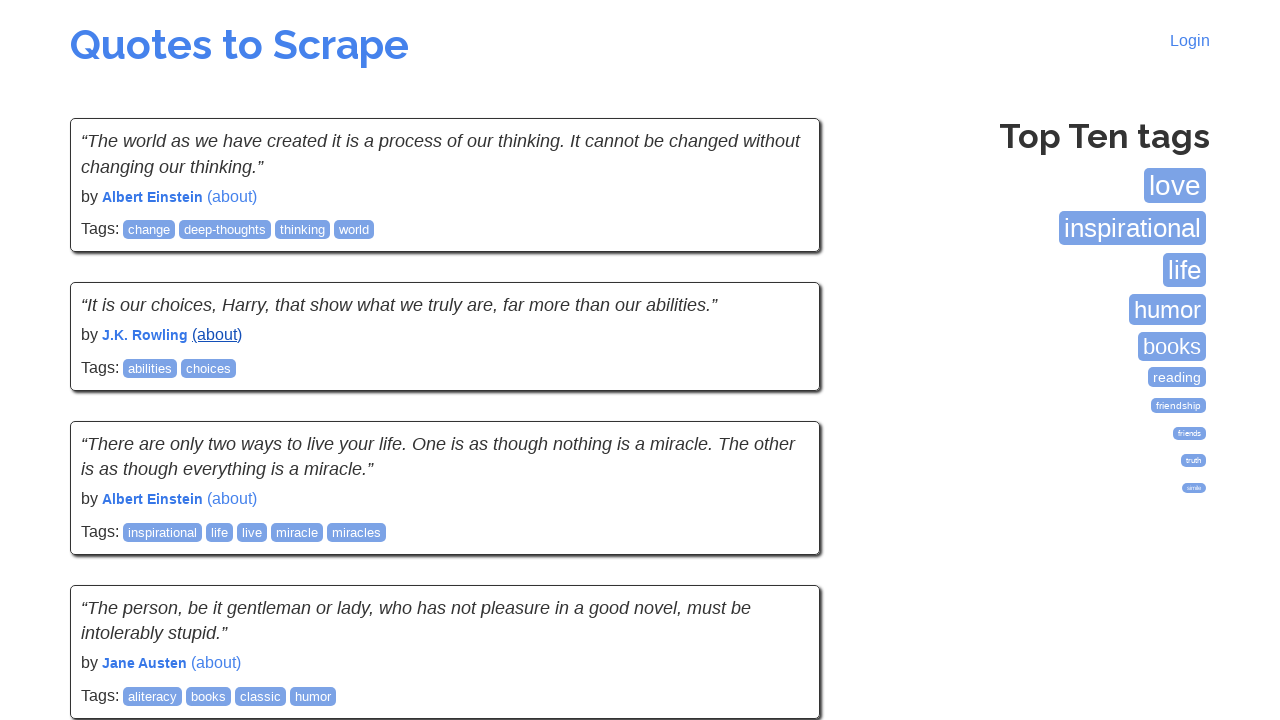

Homepage loaded with network idle state reached
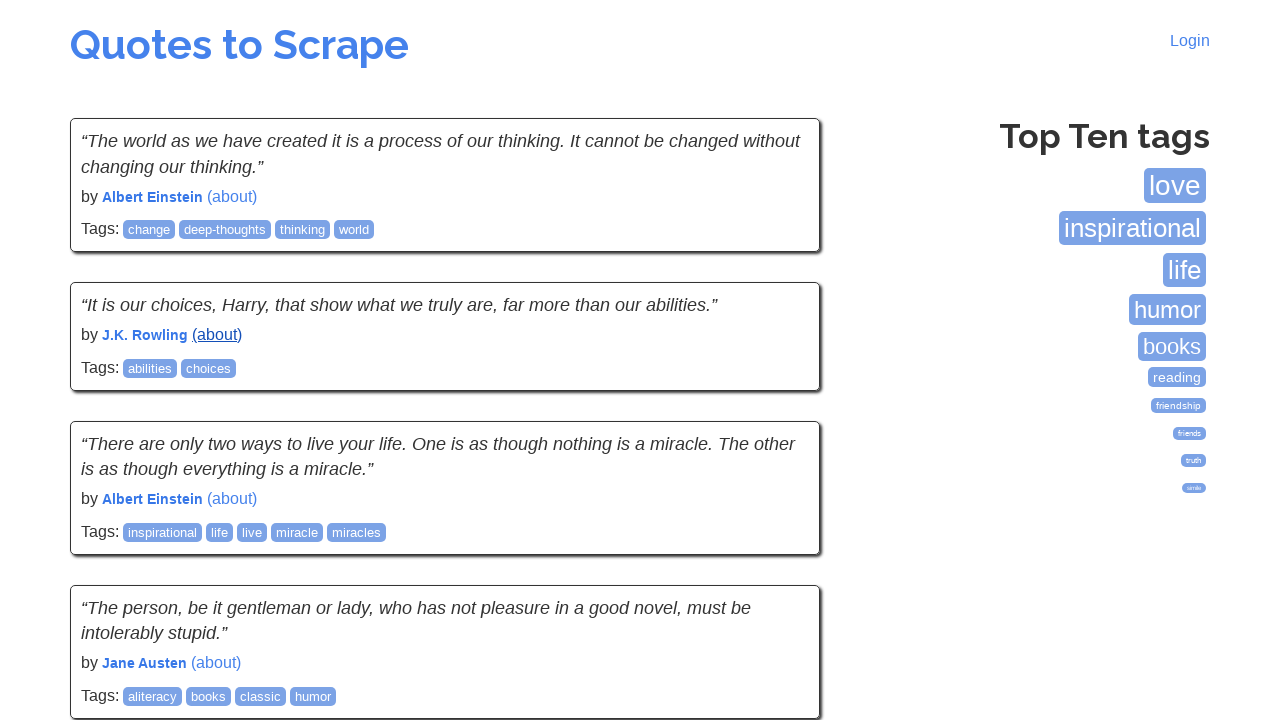

Clicked about link for author 3 at (232, 498) on (//small[@class='author']/following-sibling::a)[3]
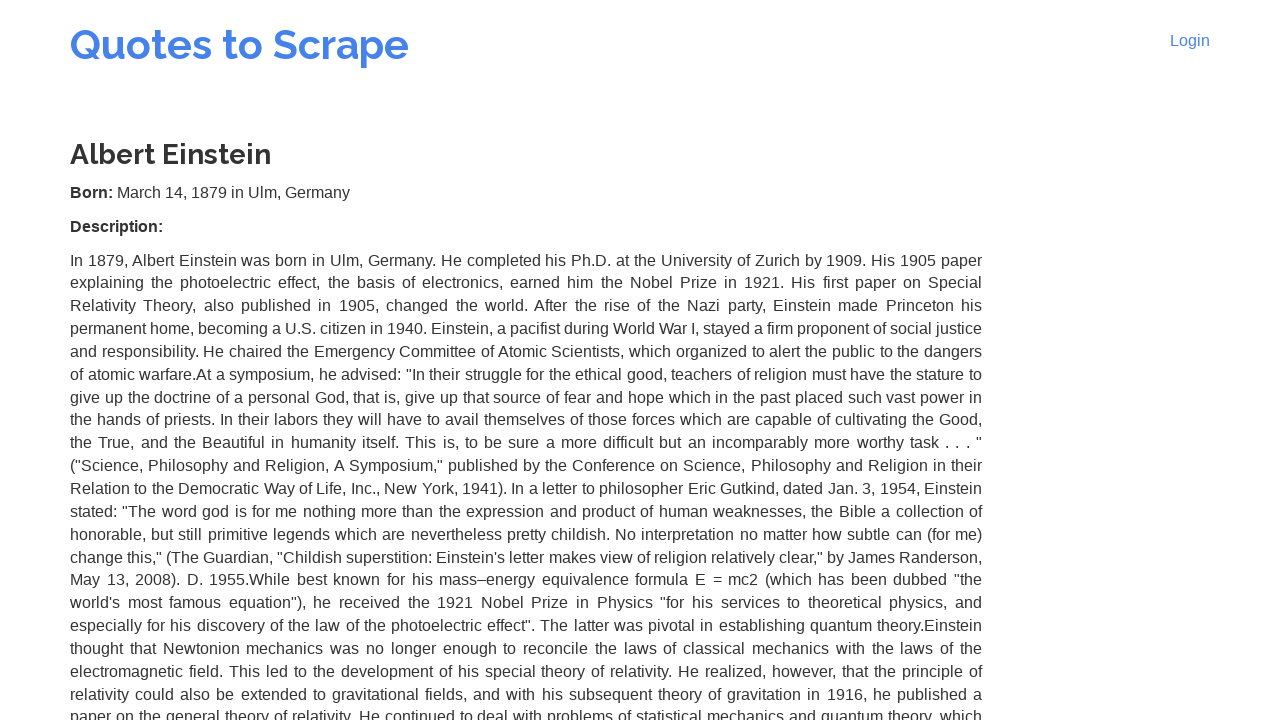

Author 3 details page loaded with author title visible
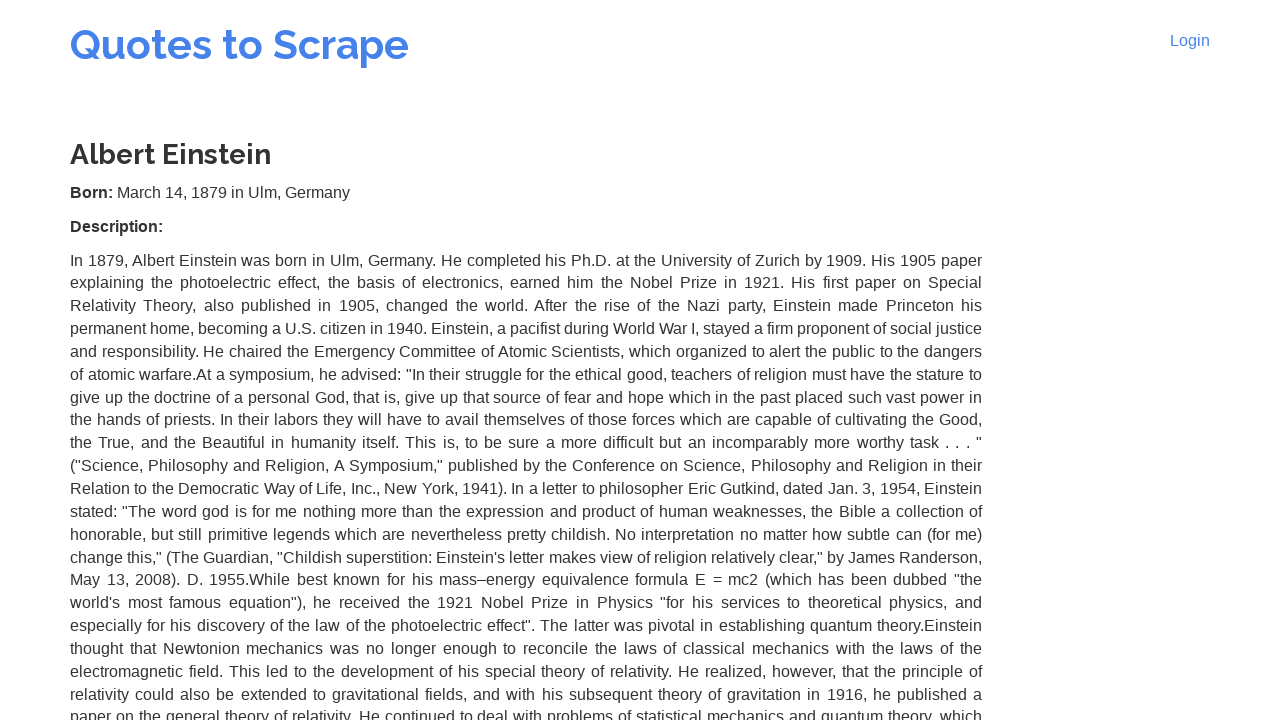

Navigated back from author 3 details page
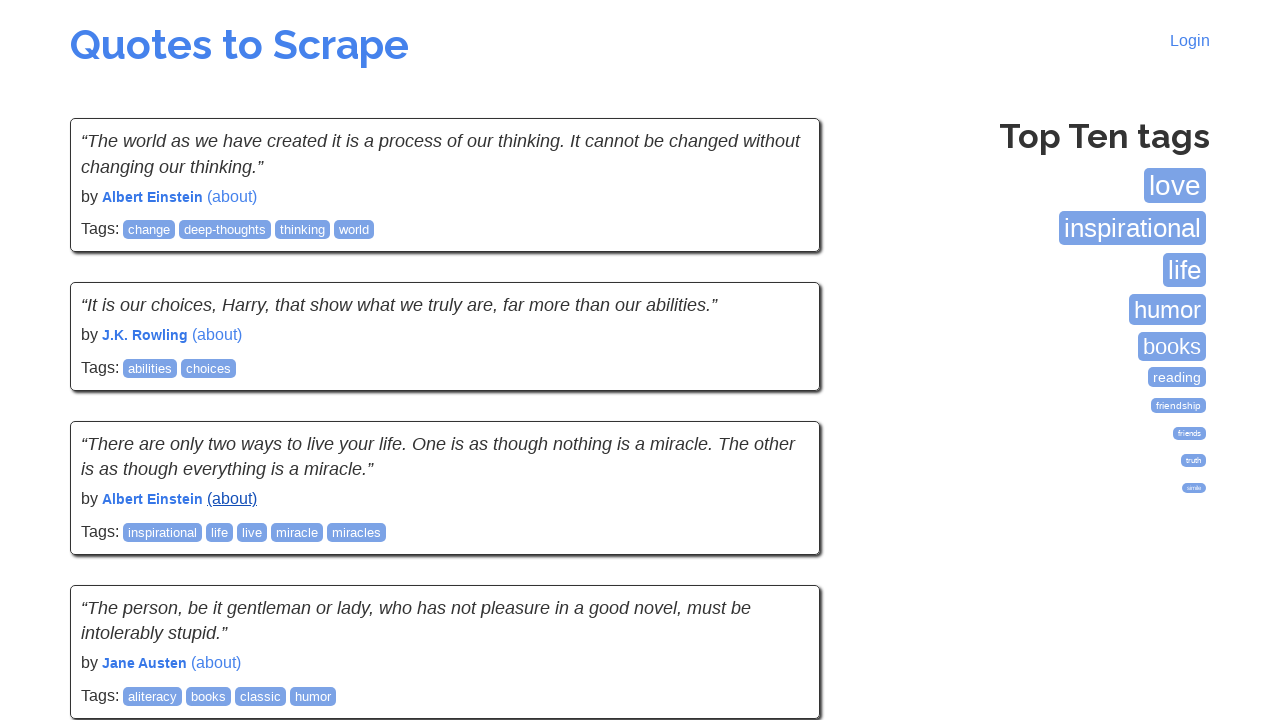

Homepage loaded with network idle state reached
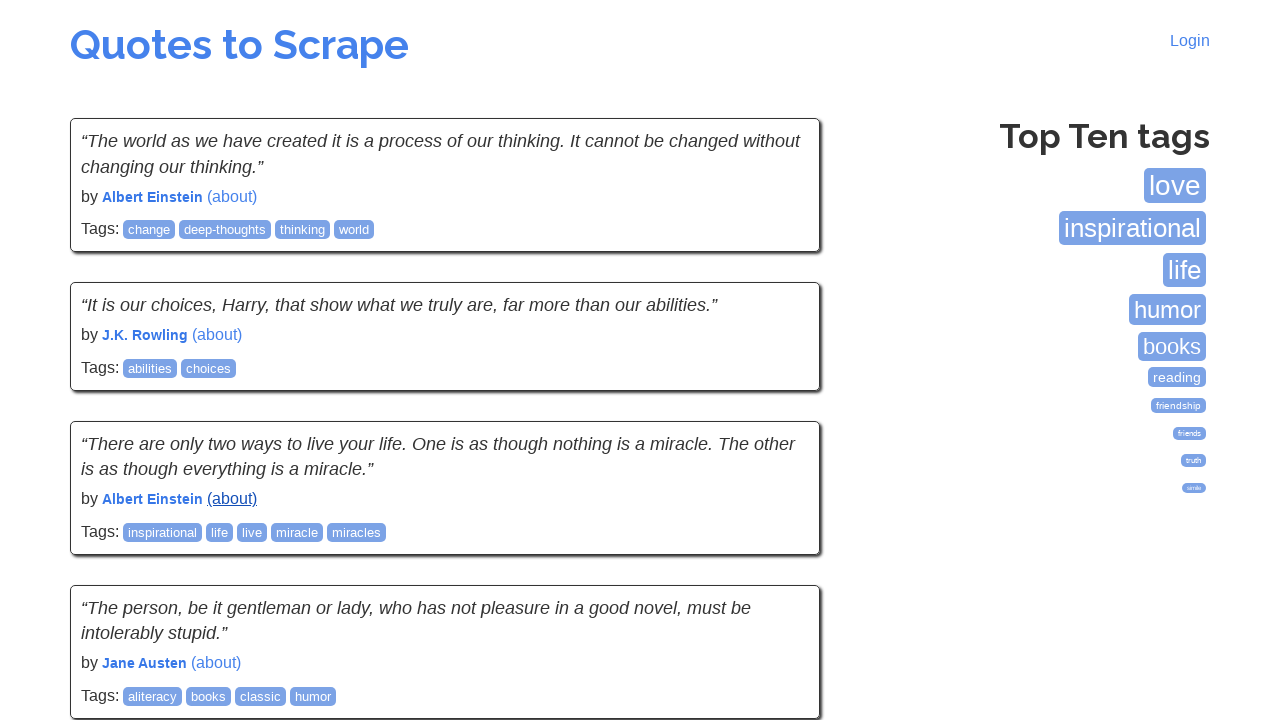

Clicked about link for author 4 at (216, 663) on (//small[@class='author']/following-sibling::a)[4]
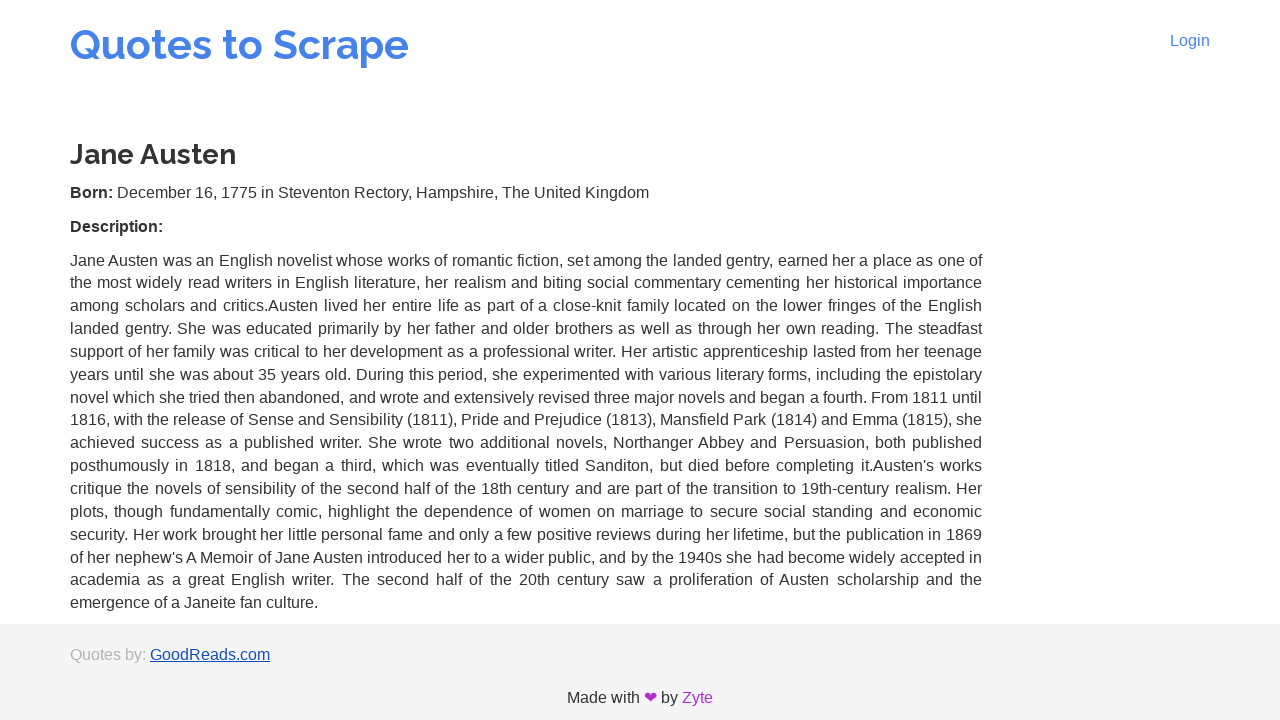

Author 4 details page loaded with author title visible
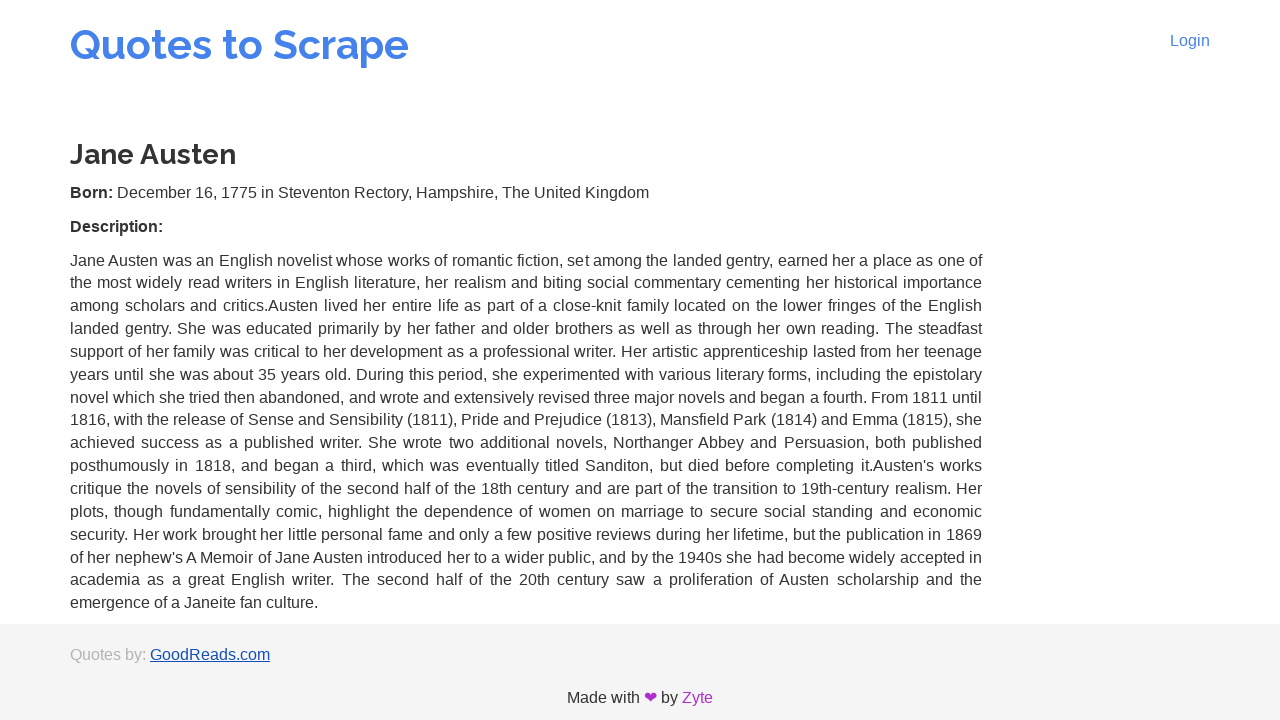

Navigated back from author 4 details page
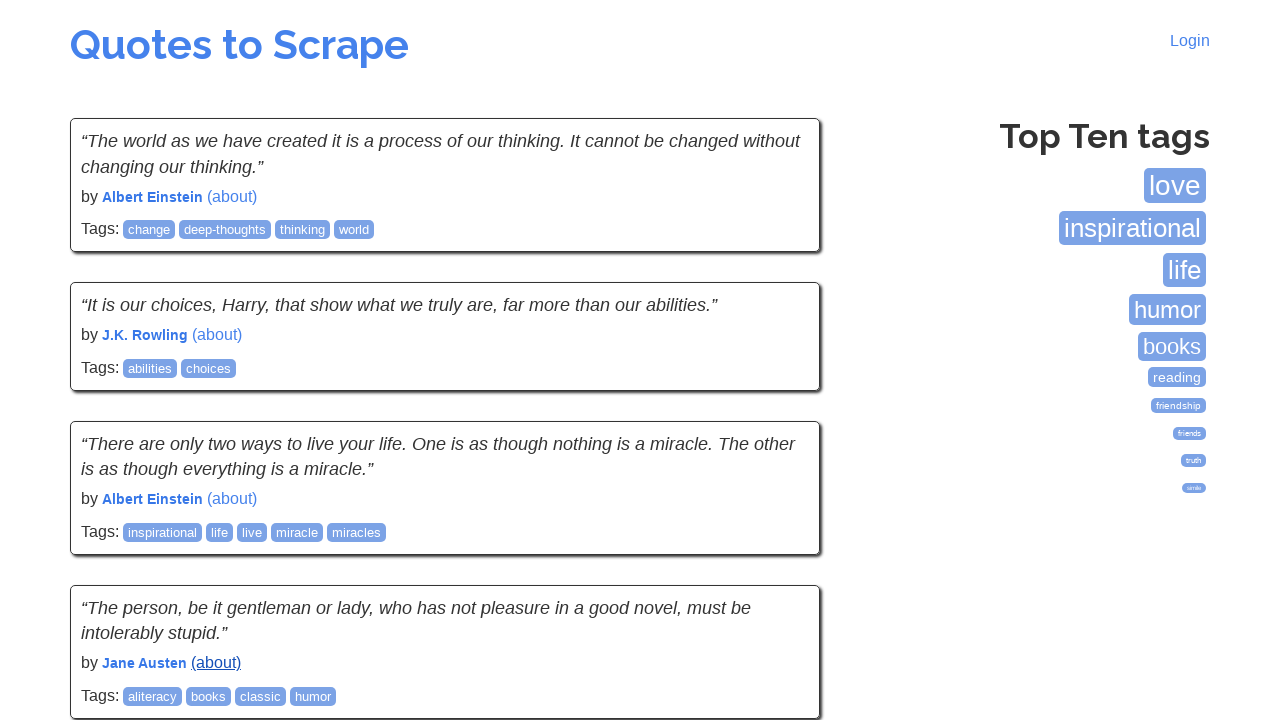

Homepage loaded with network idle state reached
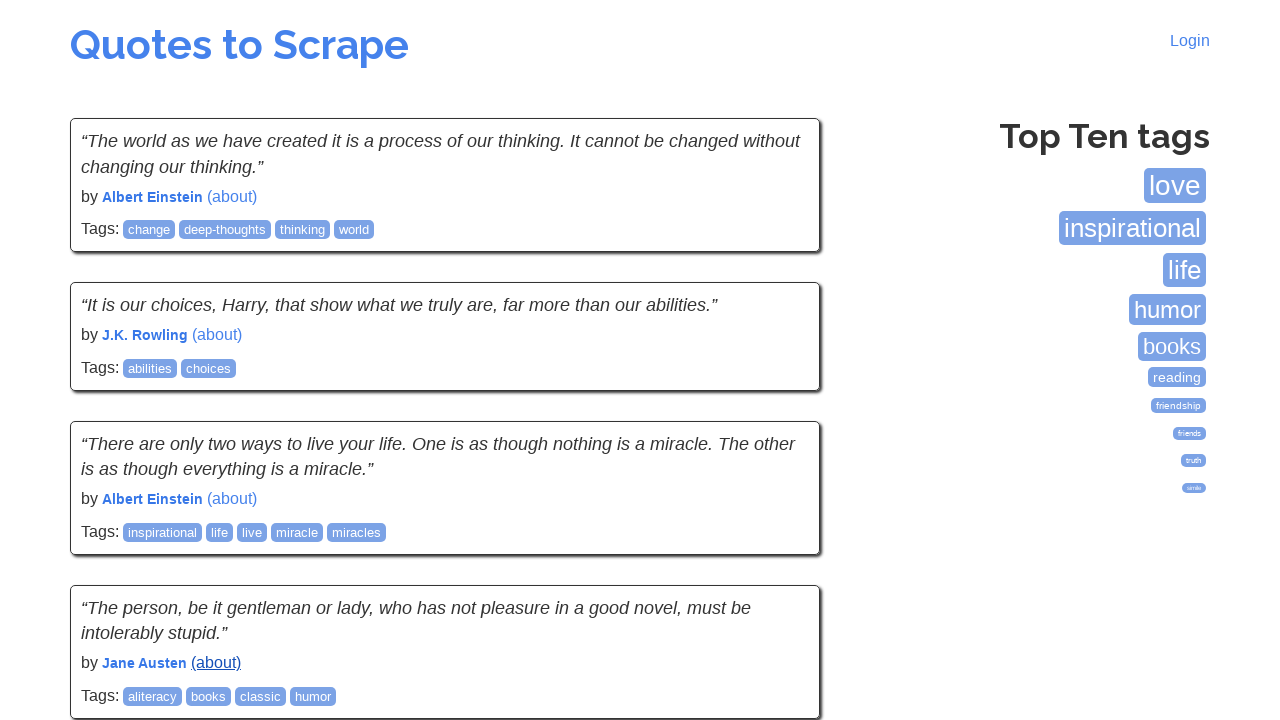

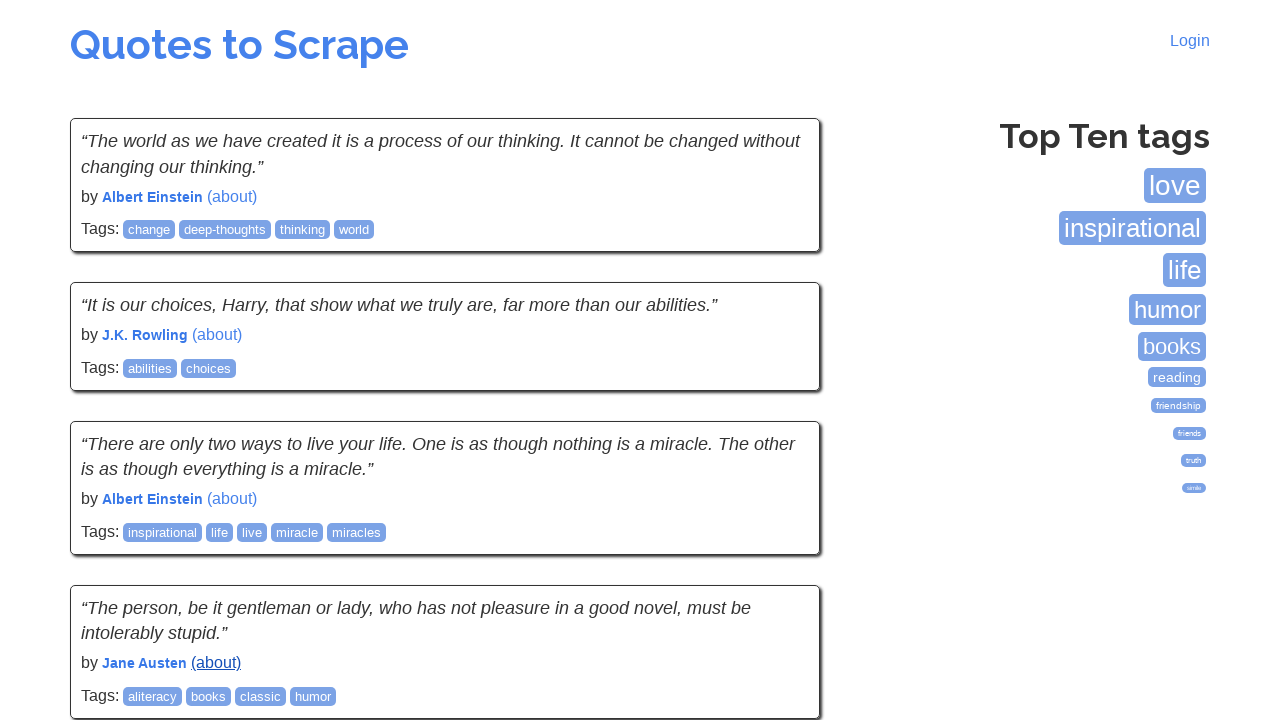